Tests password validation by entering password less than 6 characters and mismatched confirmation

Starting URL: https://alada.vn/tai-khoan/dang-ky.html

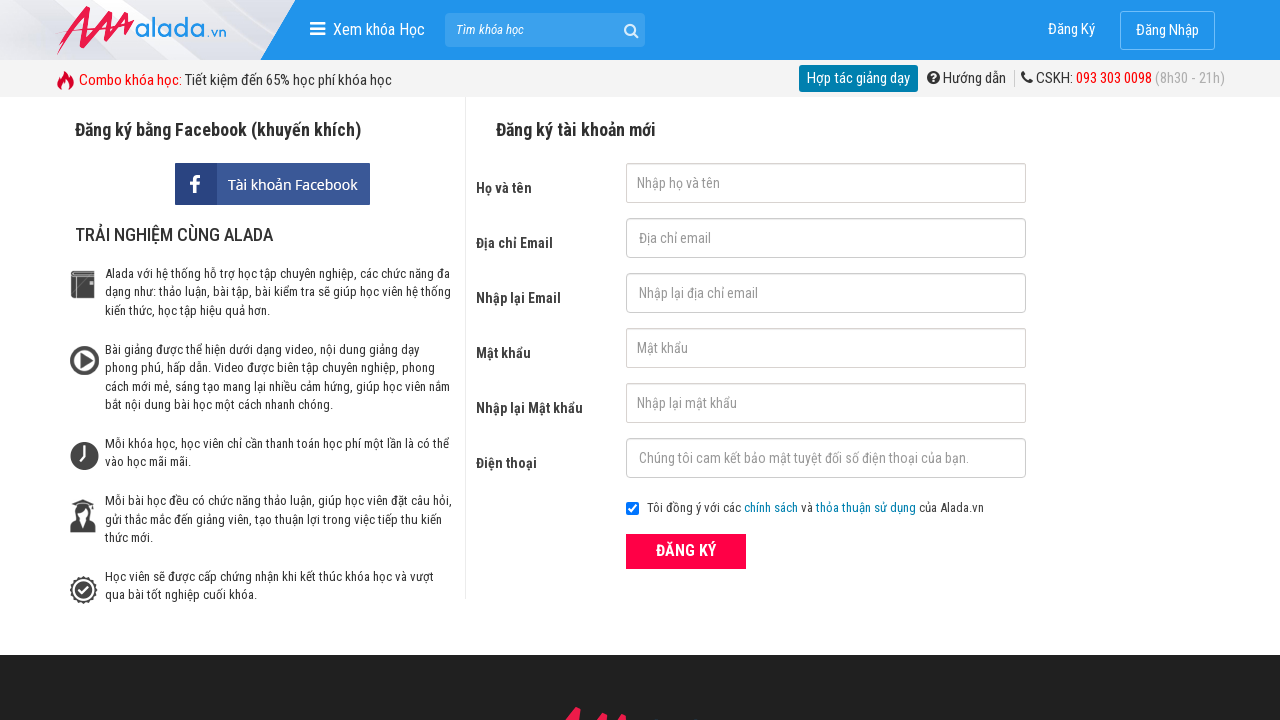

Filled first name field with 'Hong Hai' on #txtFirstname
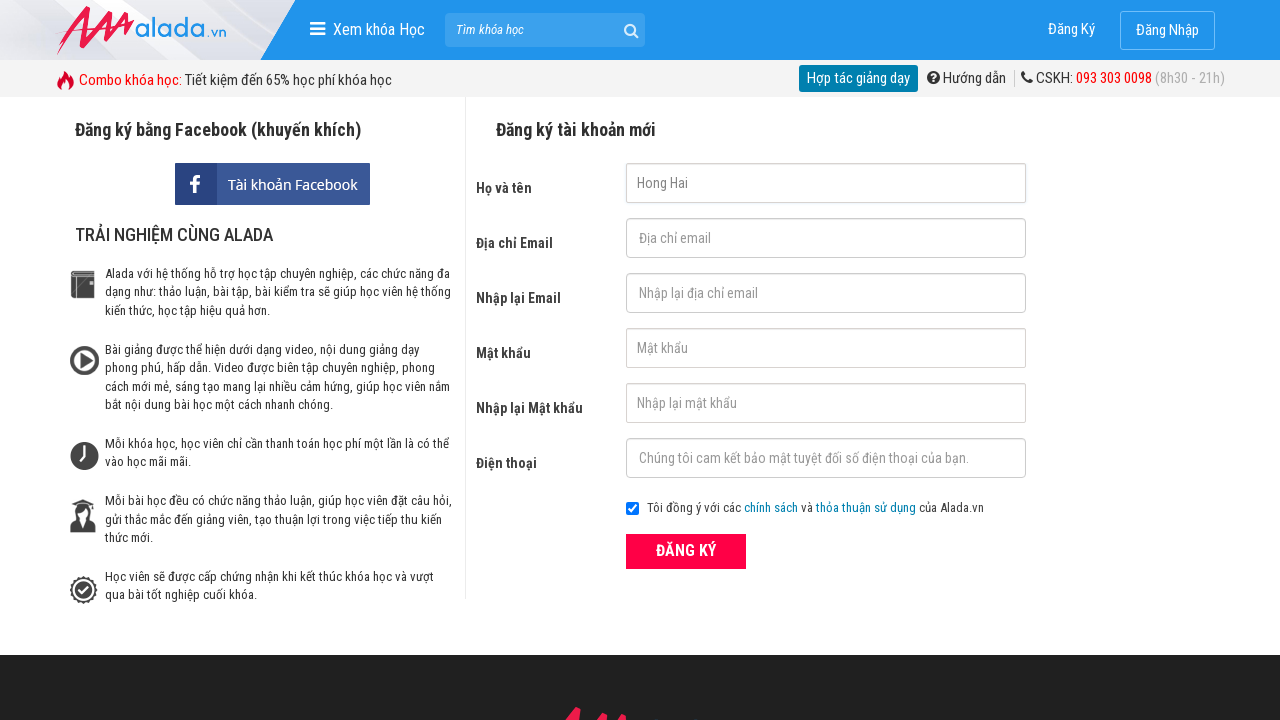

Filled email field with 'haihong419@gmail.com' on #txtEmail
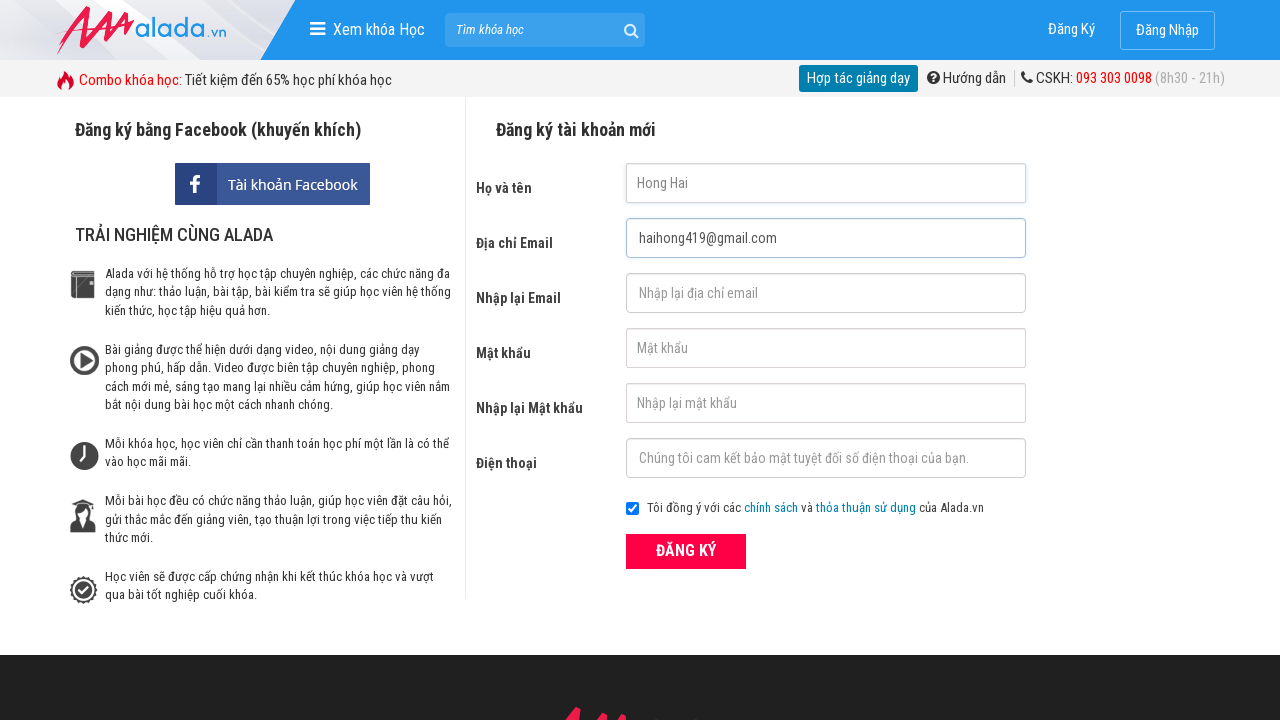

Filled confirm email field with 'haihong419@gmail.com' on #txtCEmail
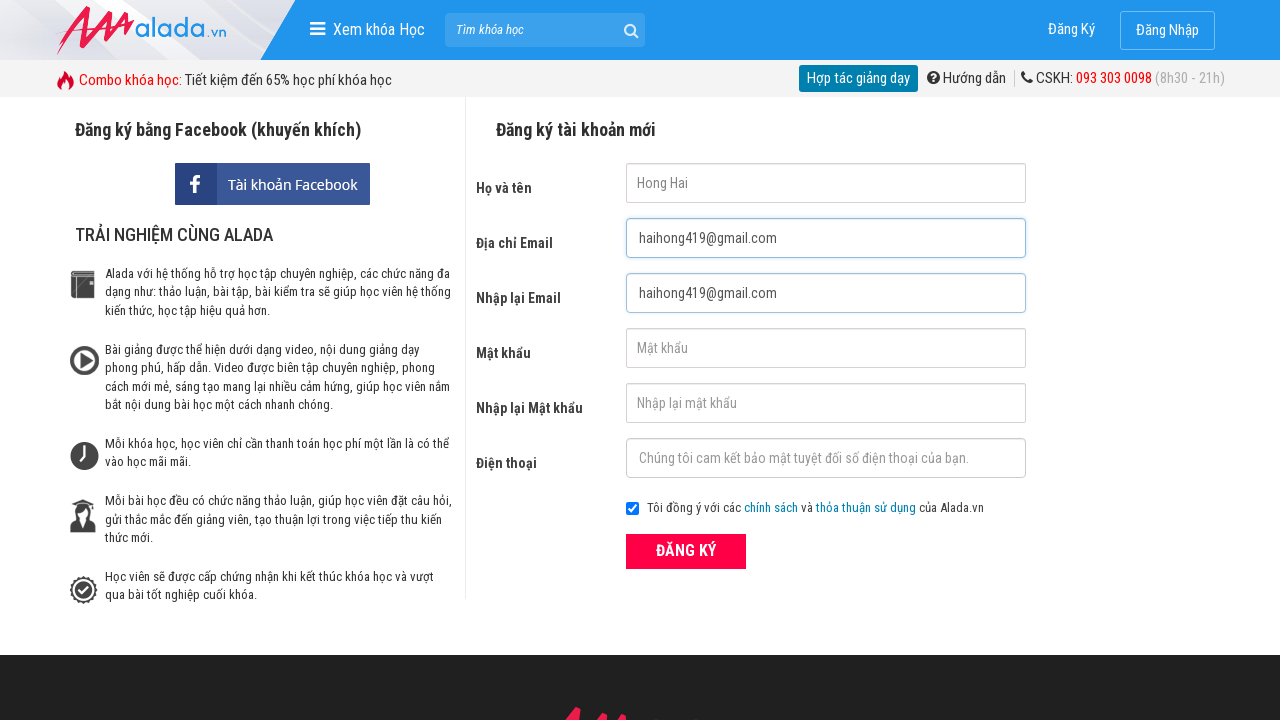

Filled password field with 'abc' (less than 6 characters) on #txtPassword
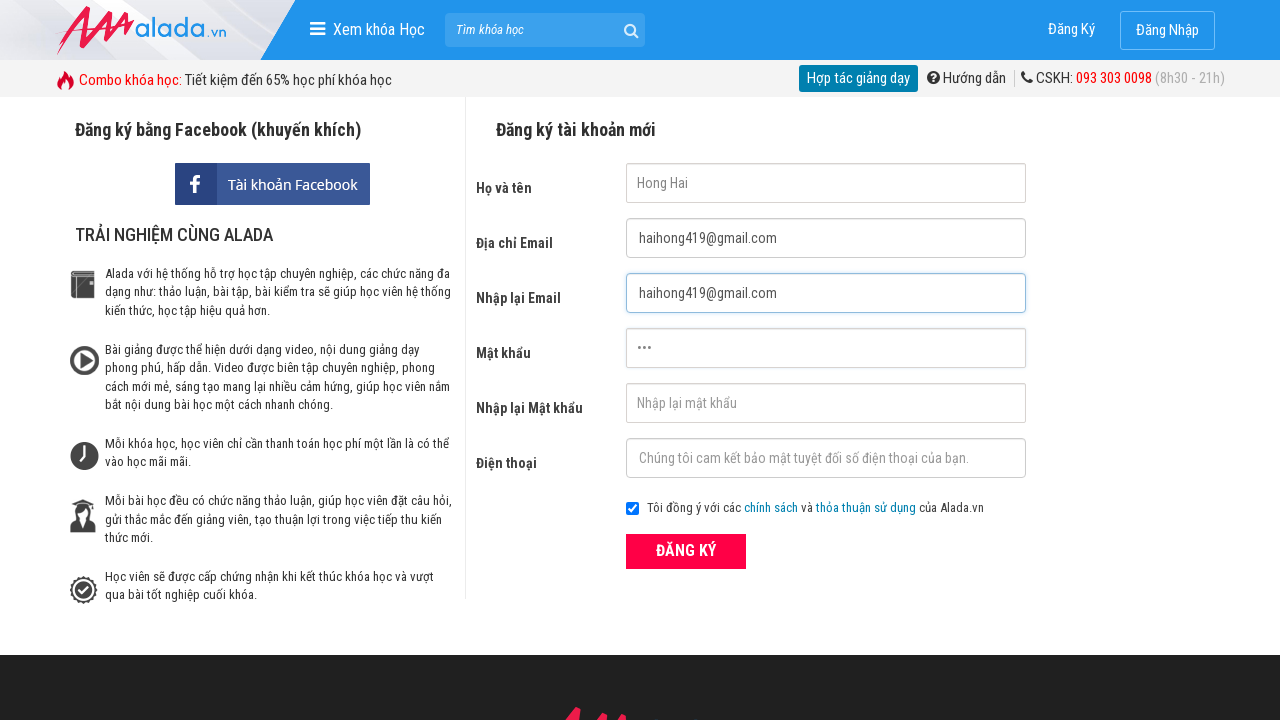

Filled confirm password field with 'abc123' (mismatched with password) on #txtCPassword
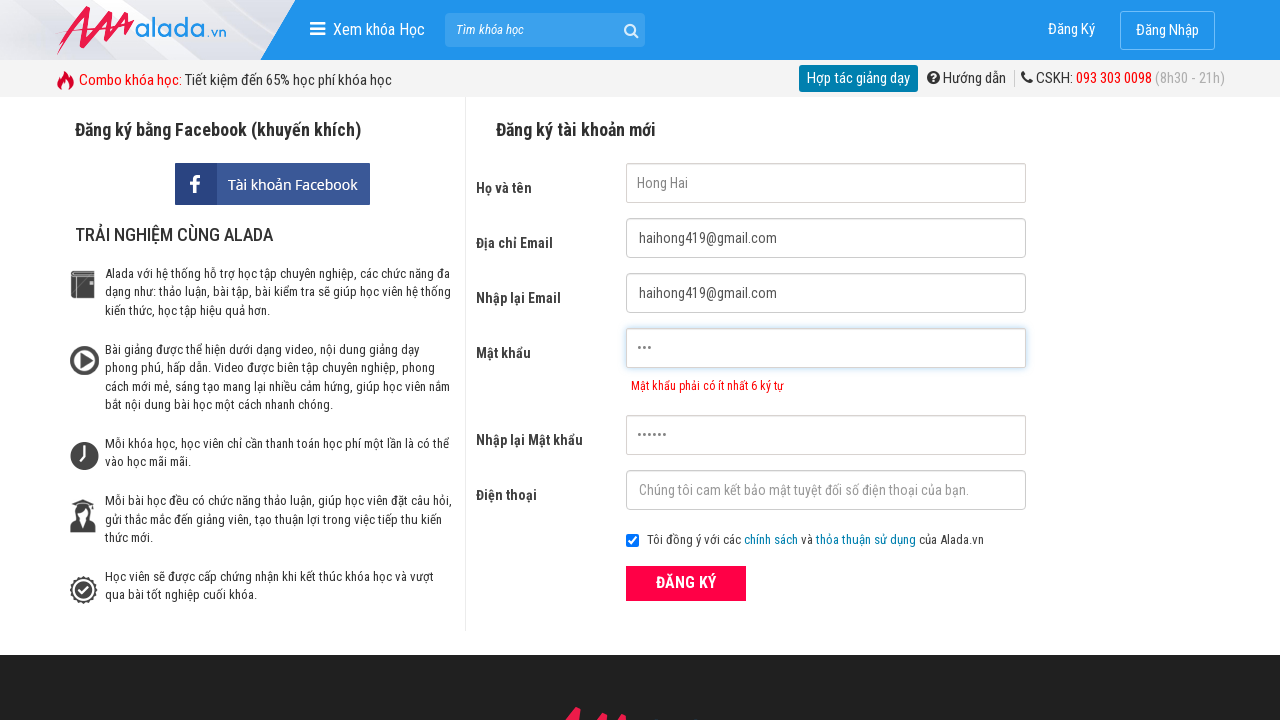

Filled phone number field with '0987654321' on #txtPhone
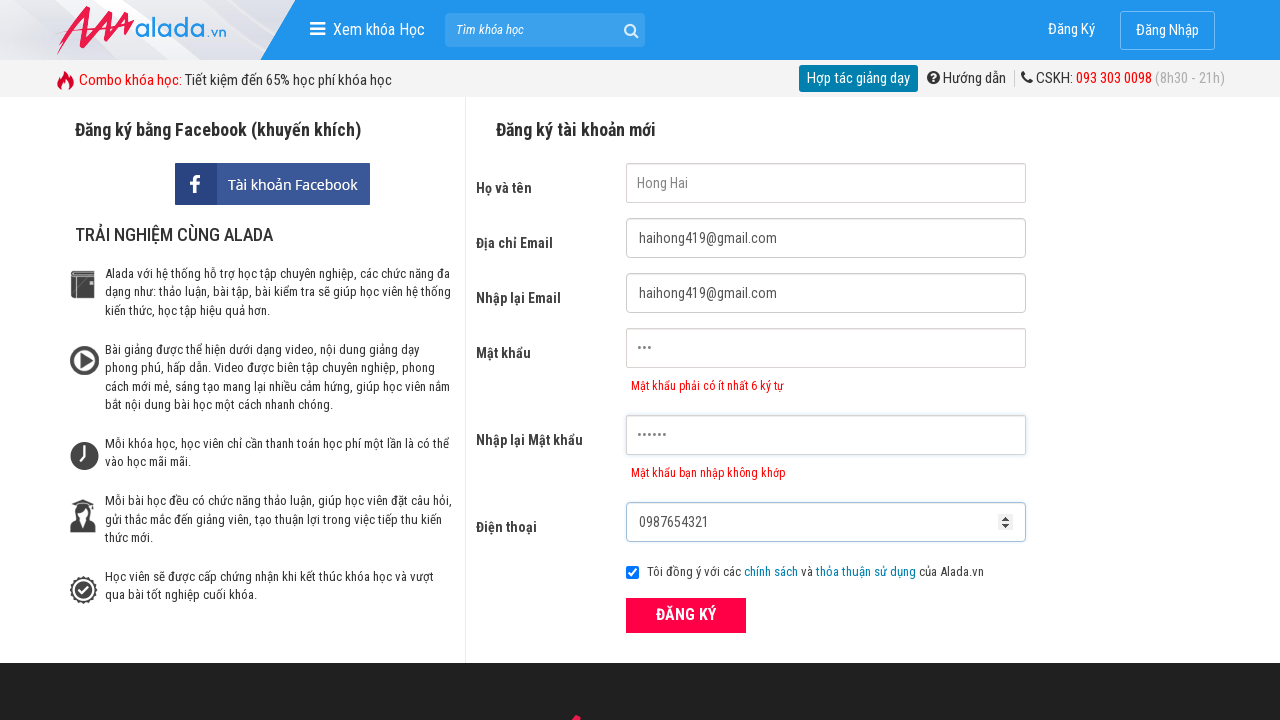

Clicked submit button to register account at (686, 615) on button[type='submit']
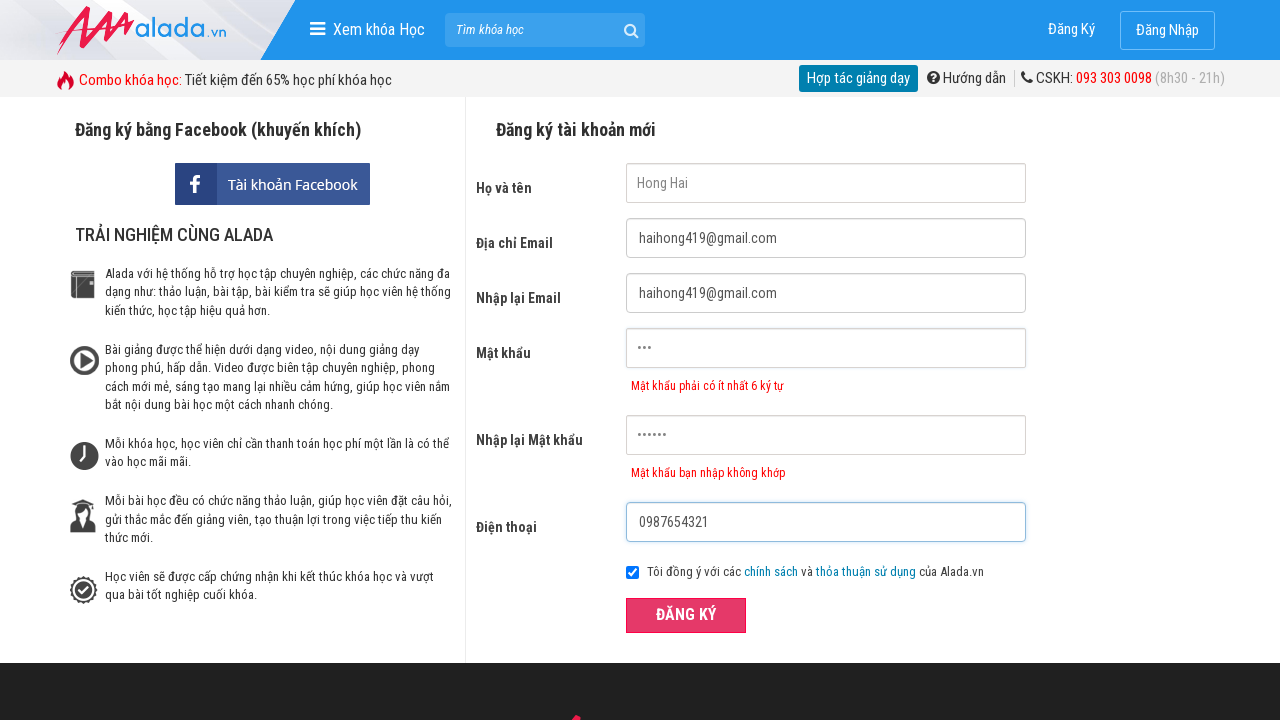

Password validation error message appeared
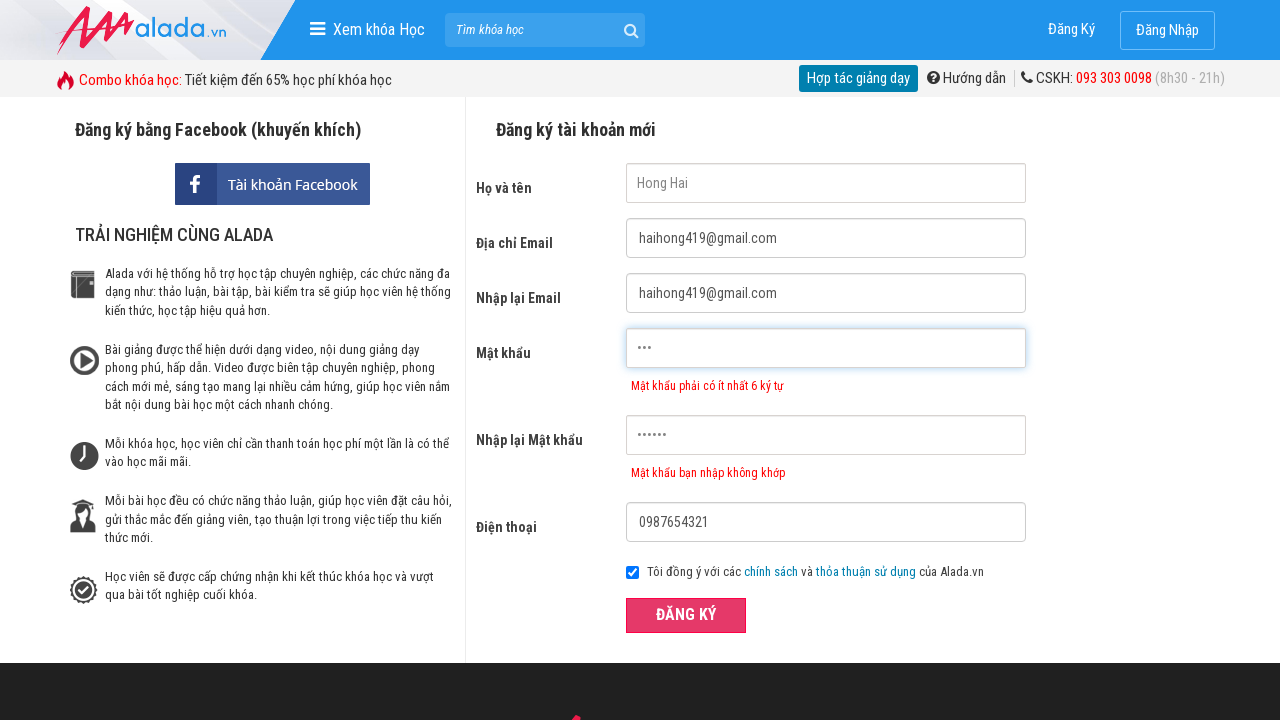

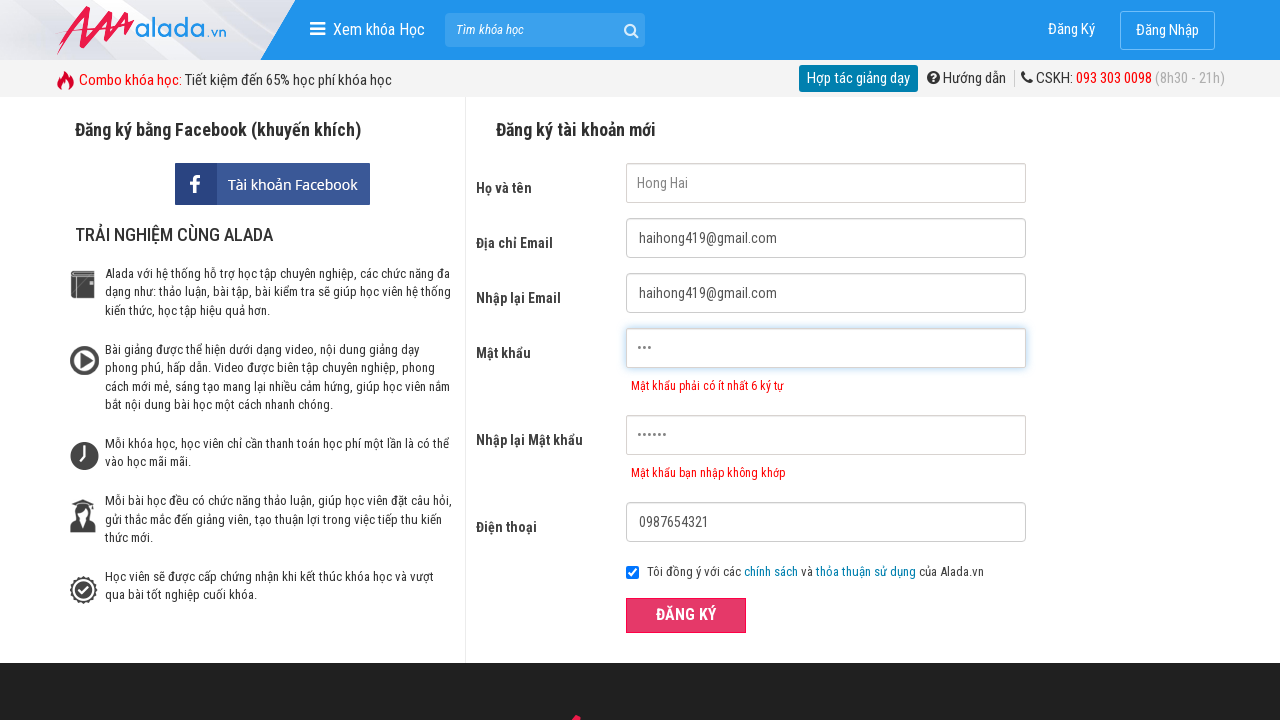